Tests multi-select listbox functionality by selecting and deselecting multiple options using different methods (index, value, visible text)

Starting URL: http://only-testing-blog.blogspot.com/2014/01/textbox.html

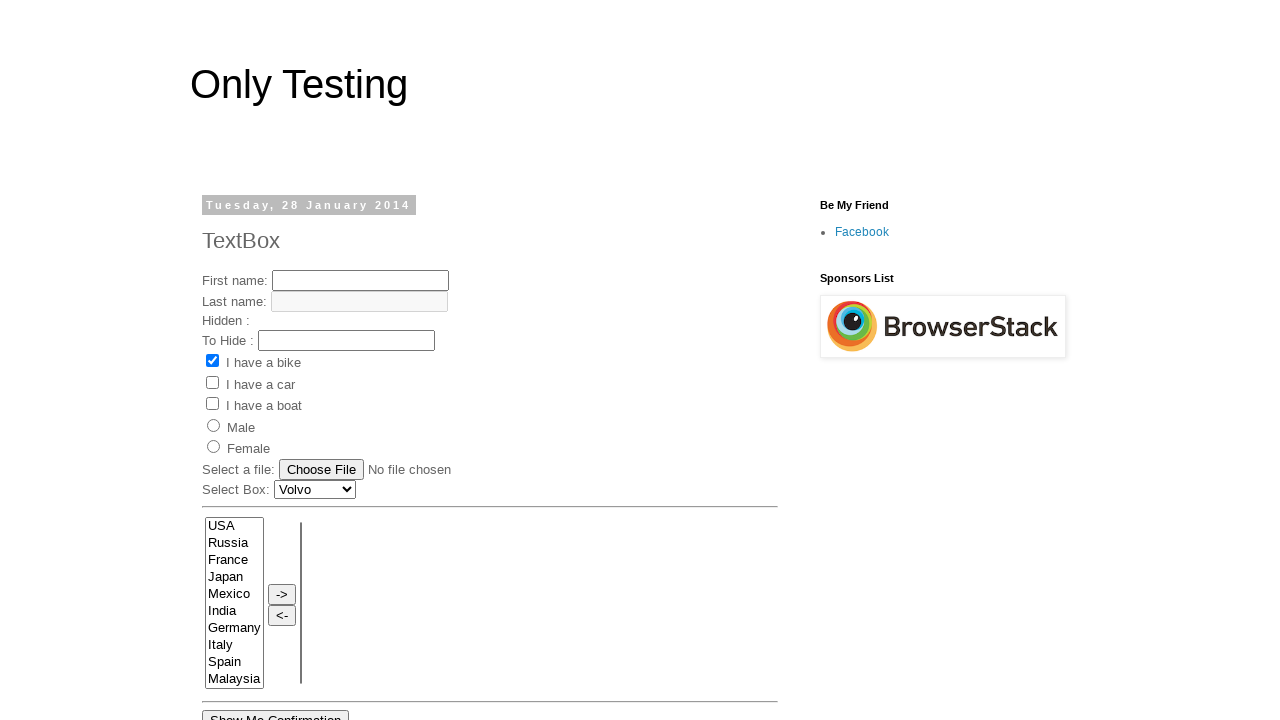

Located multi-select listbox element with name 'FromLB'
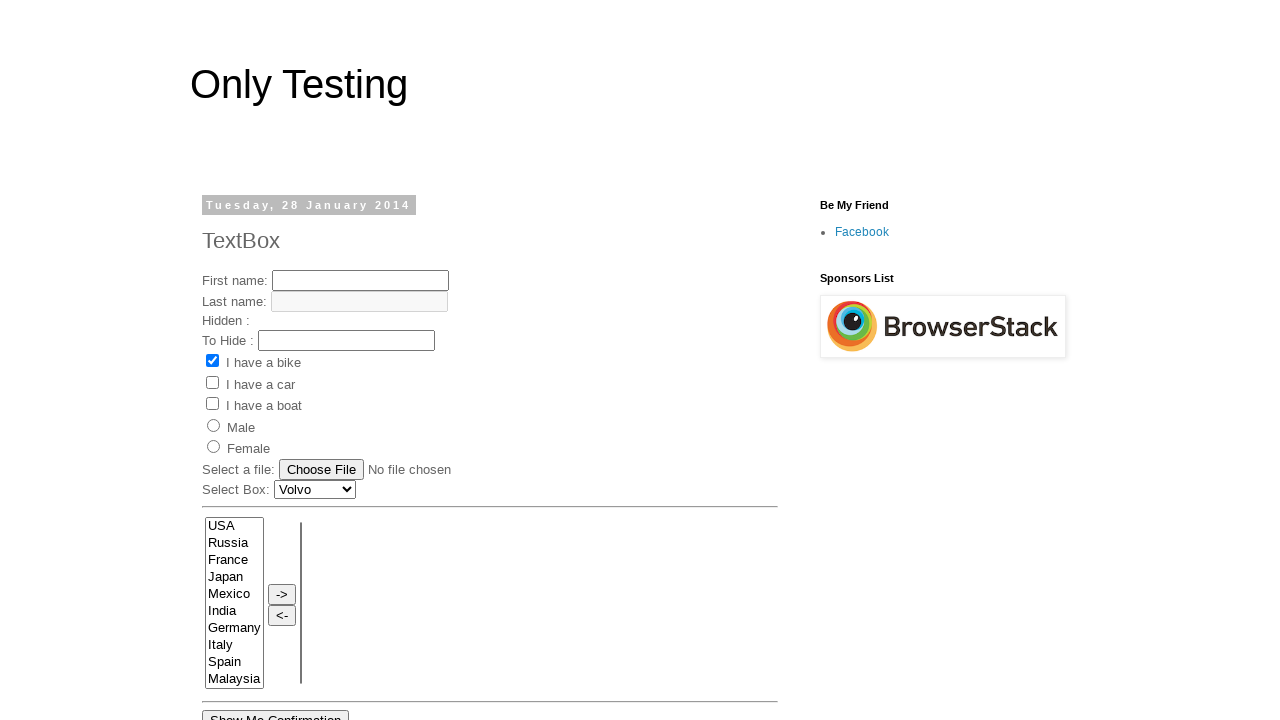

Selected option by index 0 (USA) on select[name='FromLB']
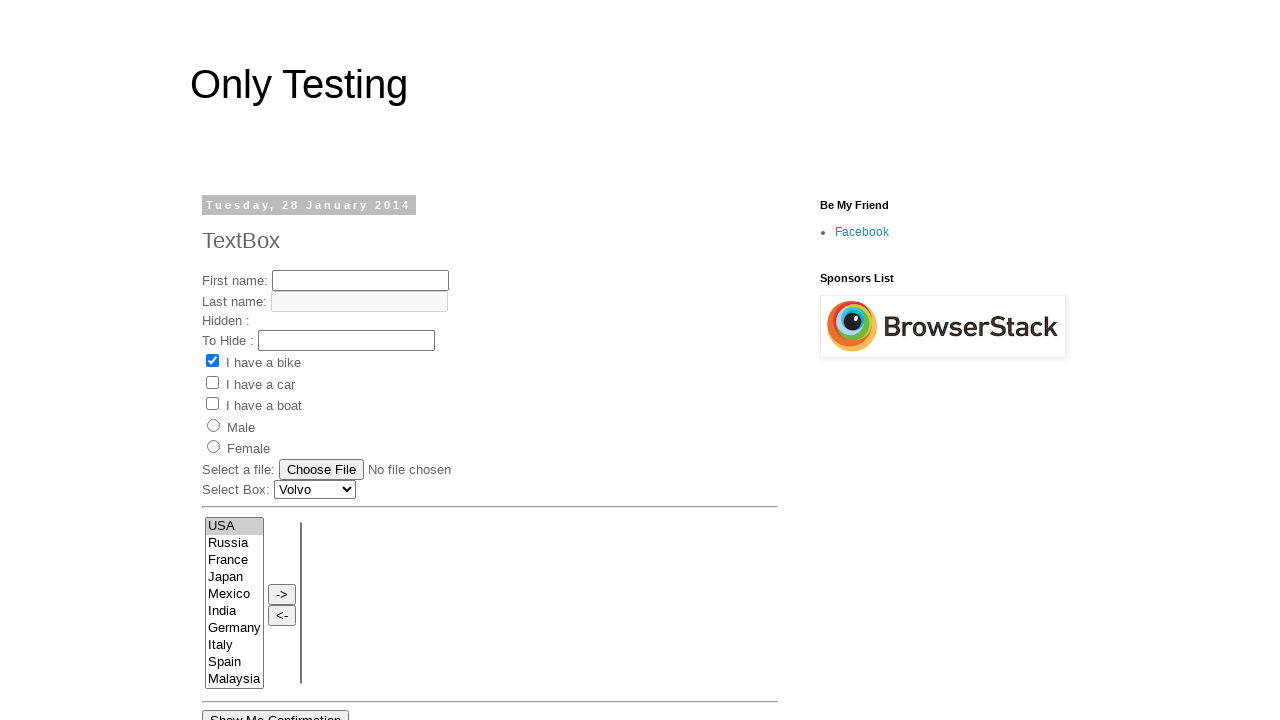

Selected option by index 1 (Russia) on select[name='FromLB']
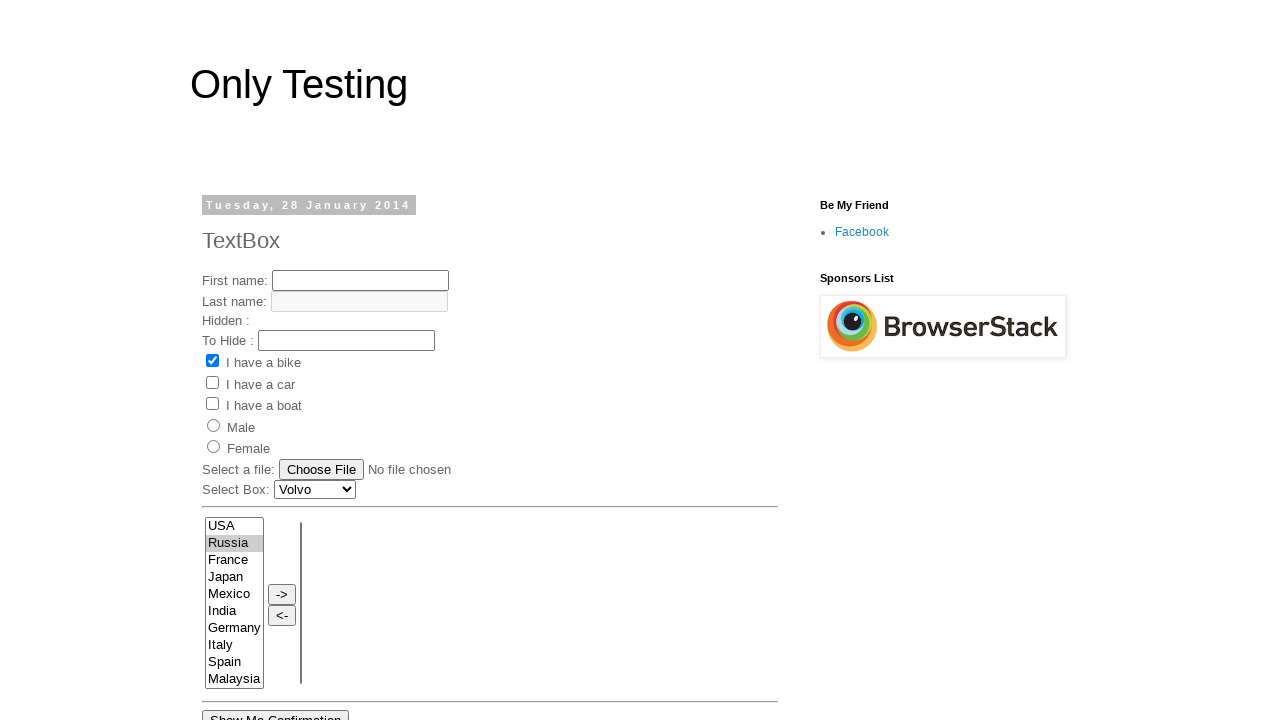

Selected option by index 5 (India) on select[name='FromLB']
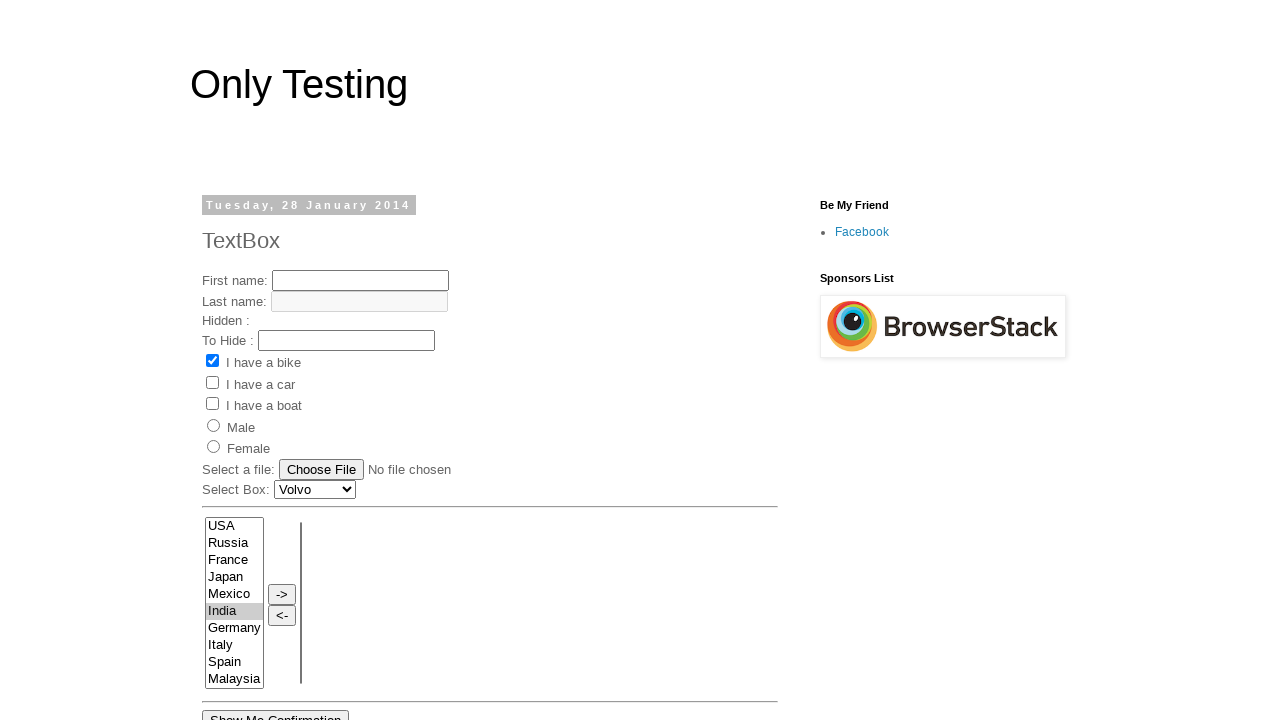

Selected option by value 'Germany' on select[name='FromLB']
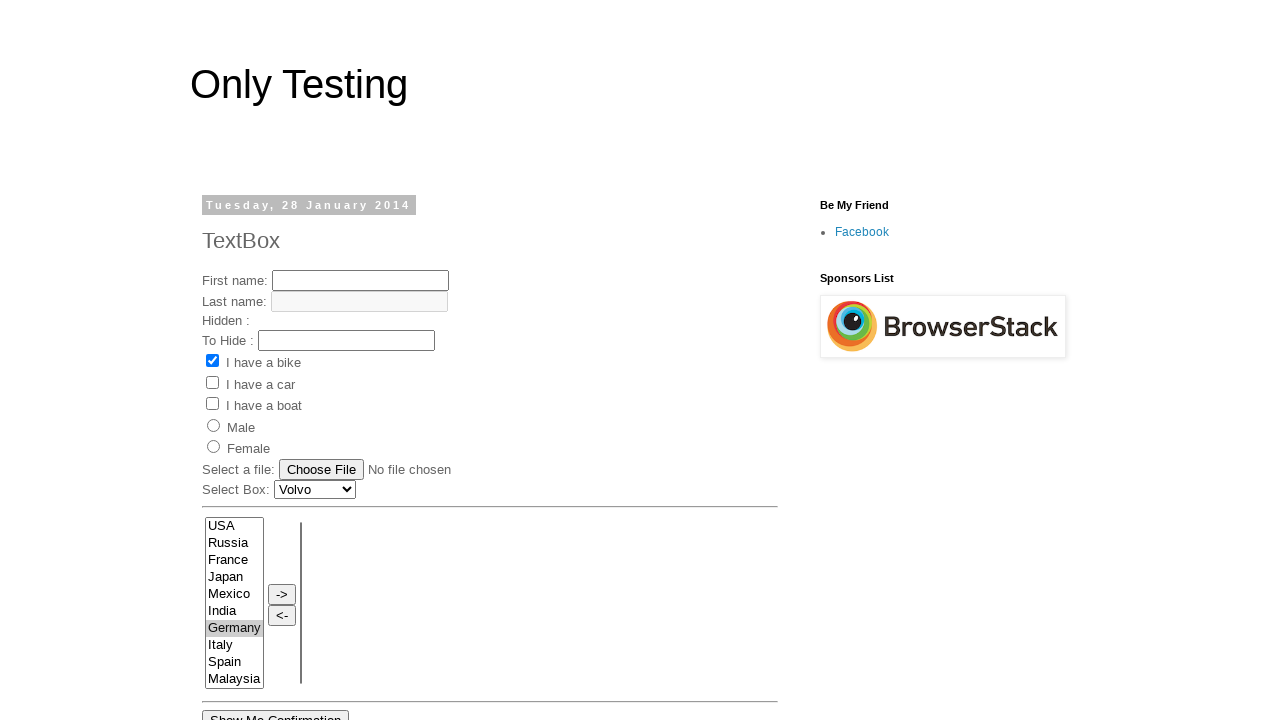

Selected option by visible text 'Spain' on select[name='FromLB']
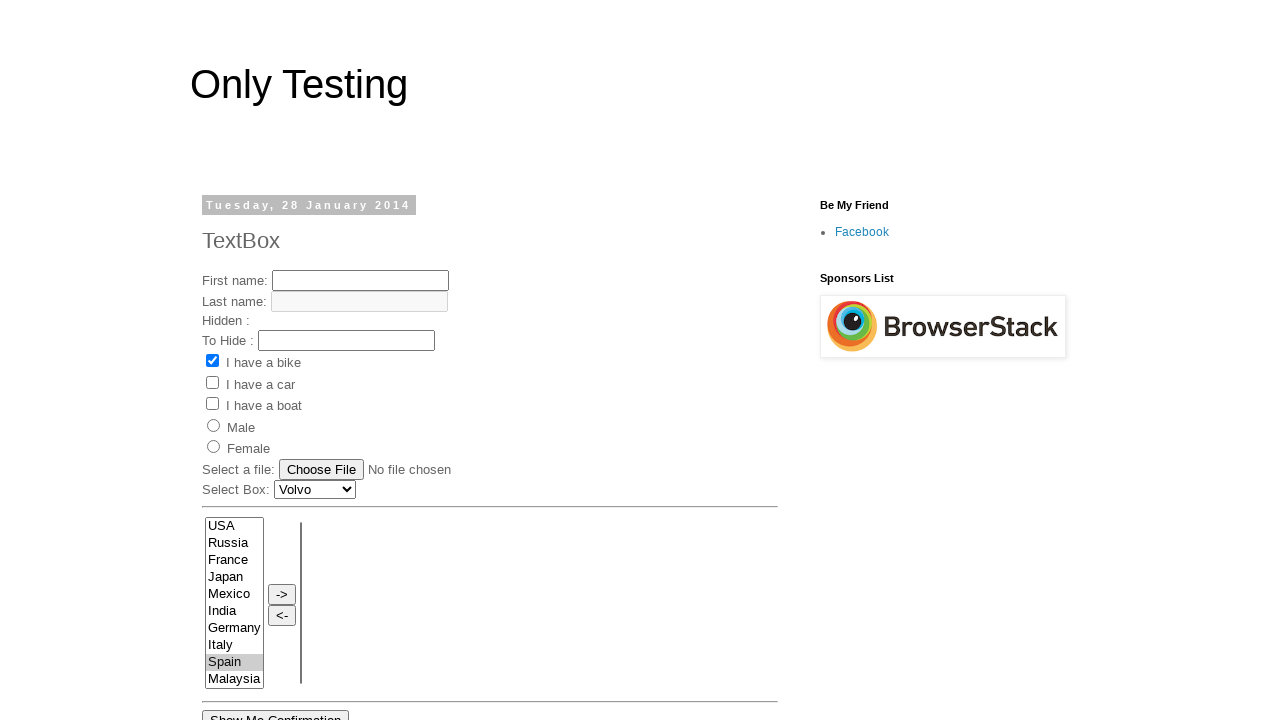

Waited 2000ms to observe selected options
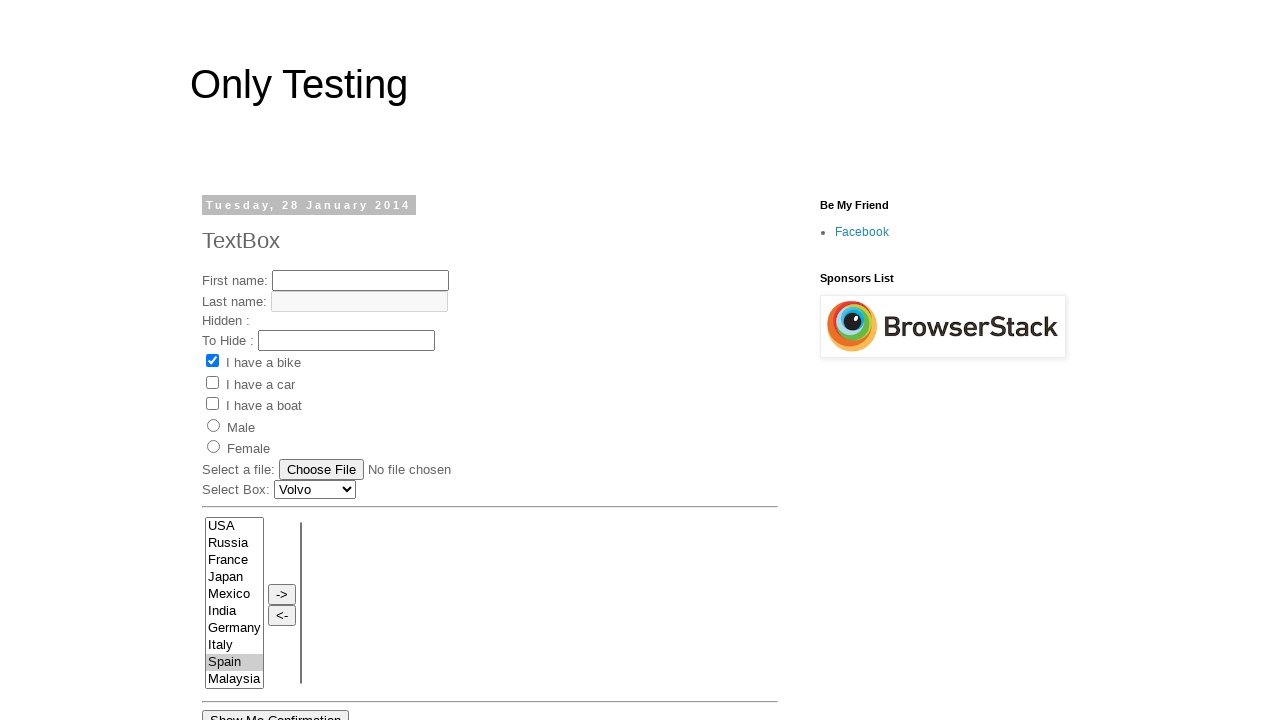

Retrieved current selected values from listbox
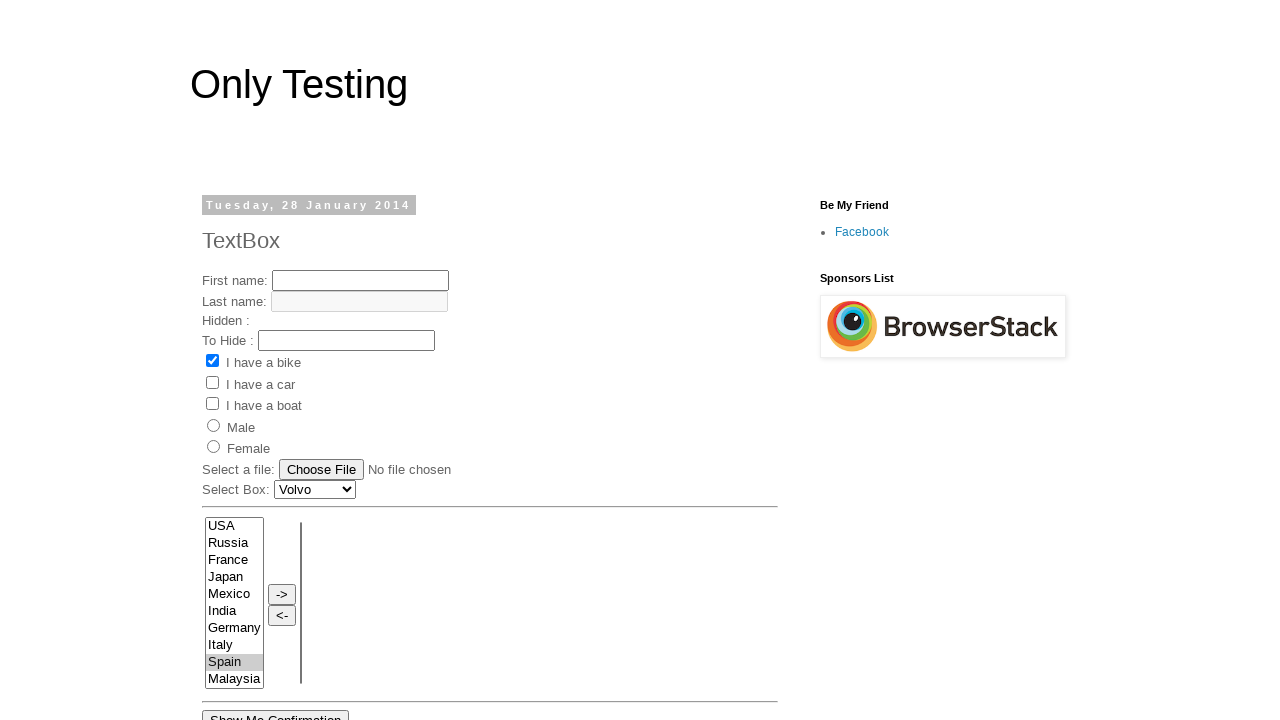

Retrieved value attribute of USA option (index 0)
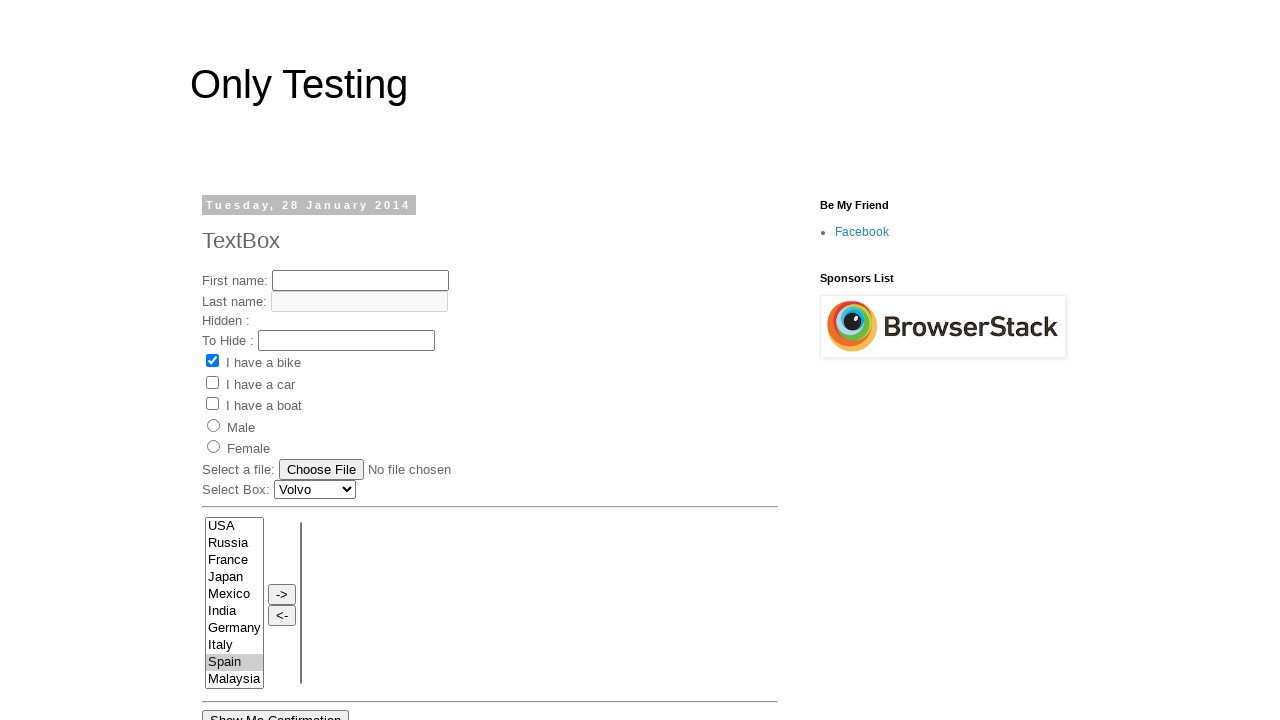

Removed USA from current selected values
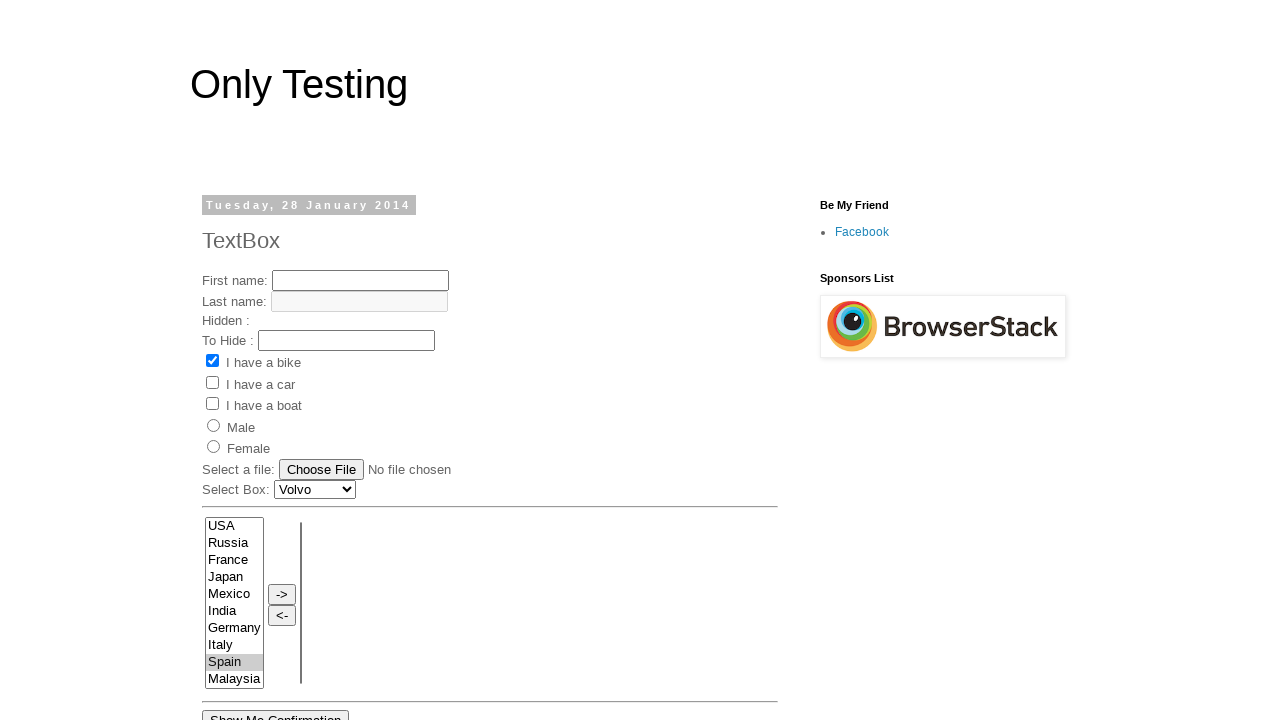

Removed Germany from current selected values
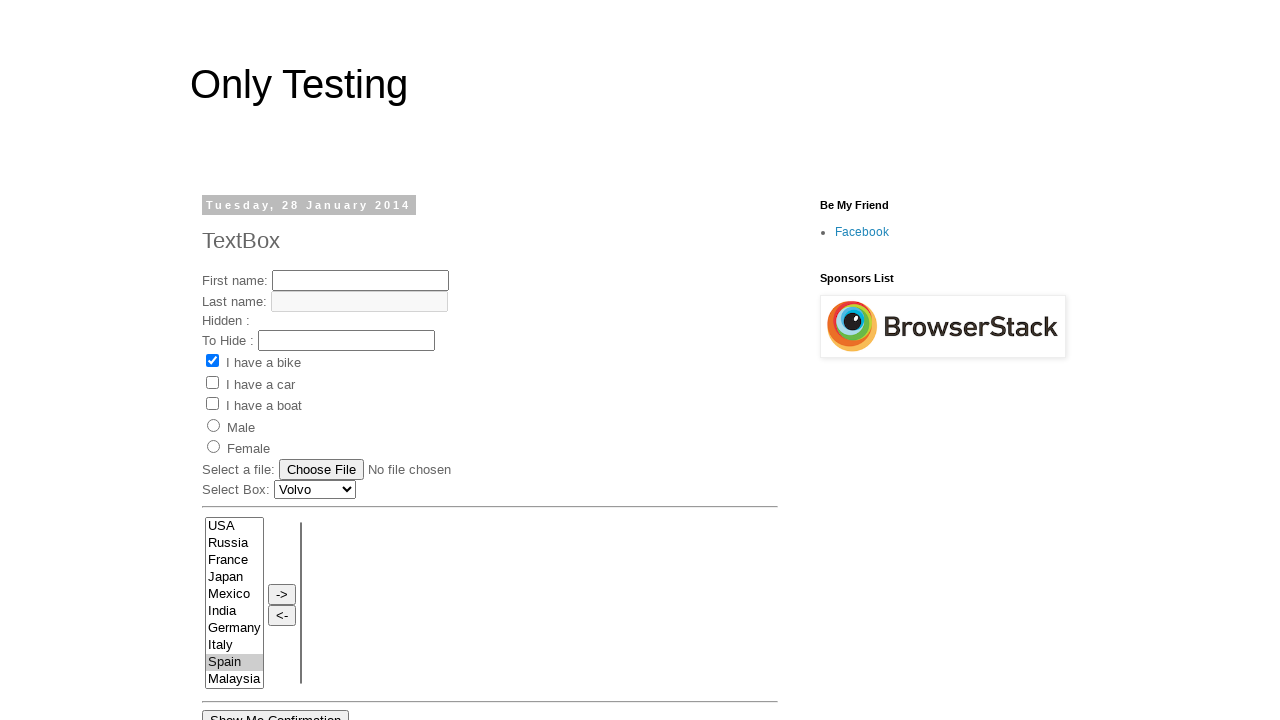

Retrieved value attribute of Spain option
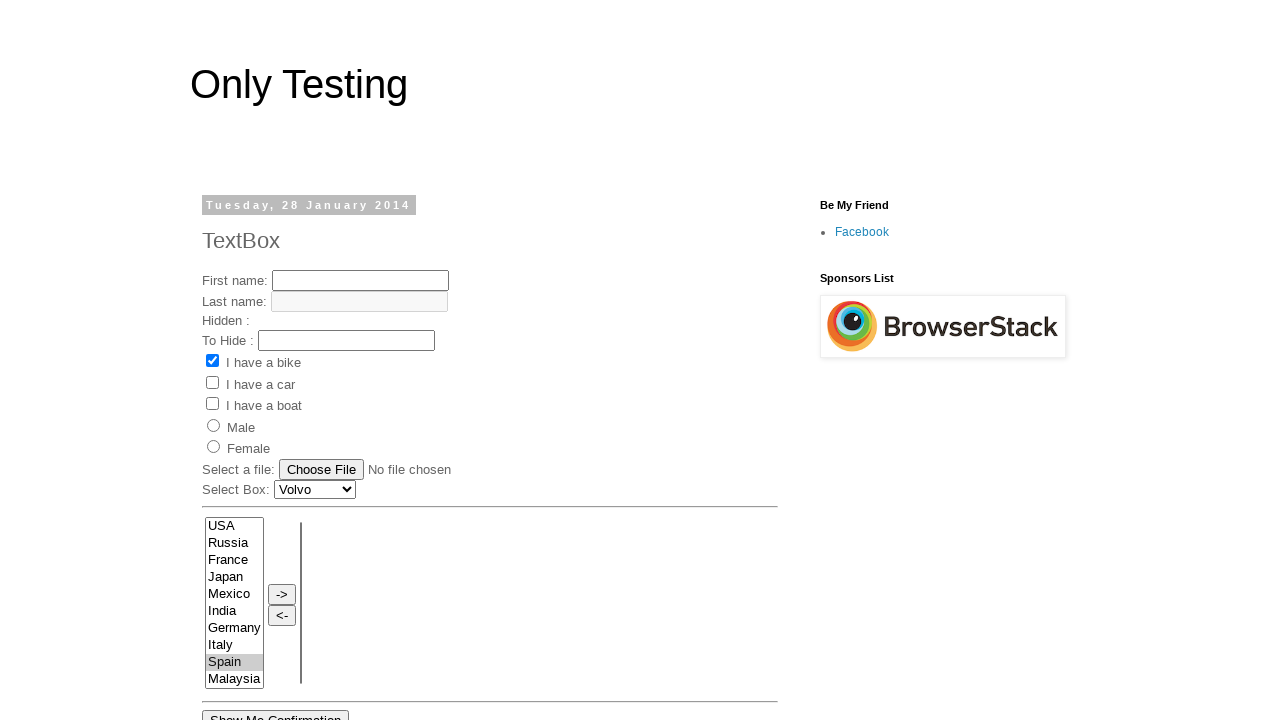

Removed Spain from current selected values
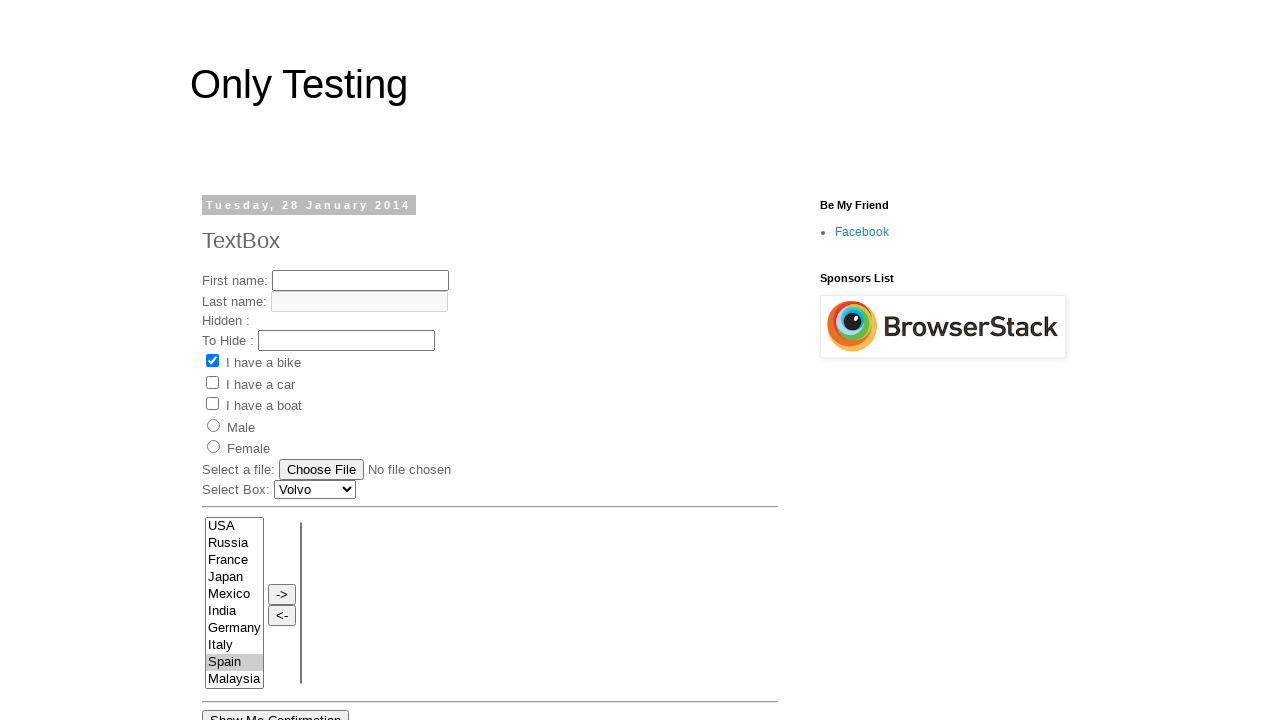

Re-selected remaining options (Russia and India) on select[name='FromLB']
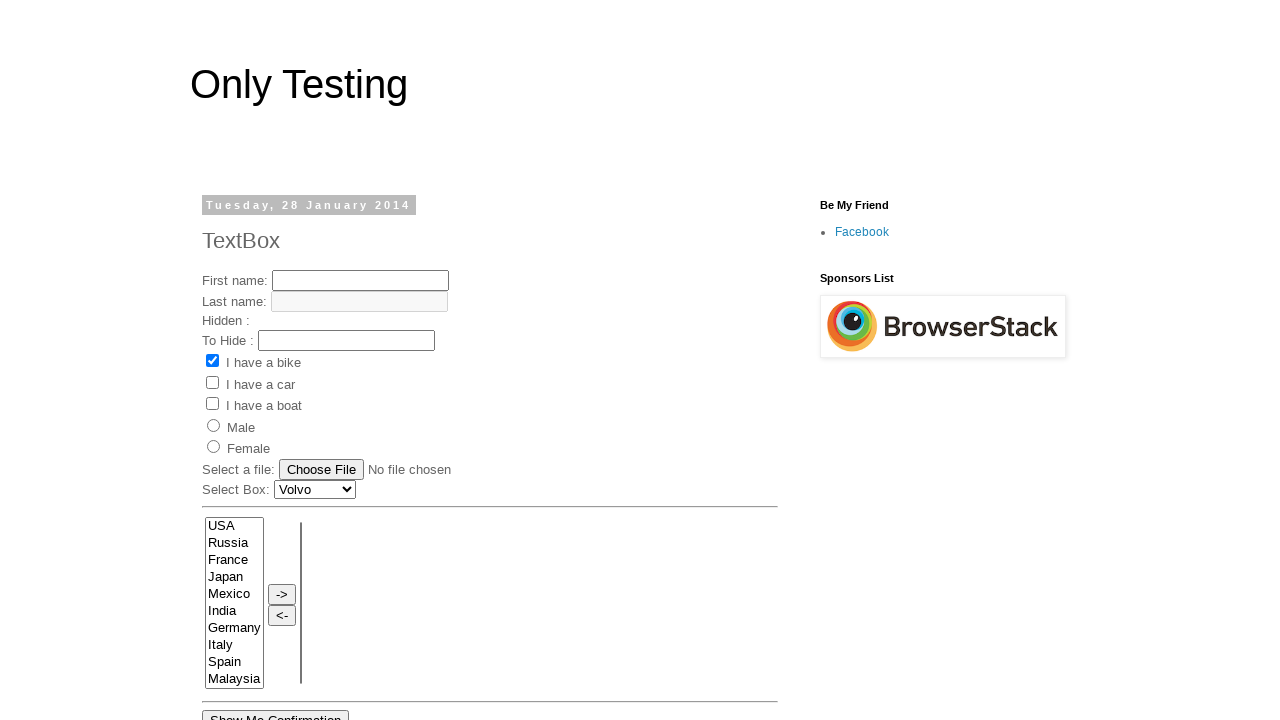

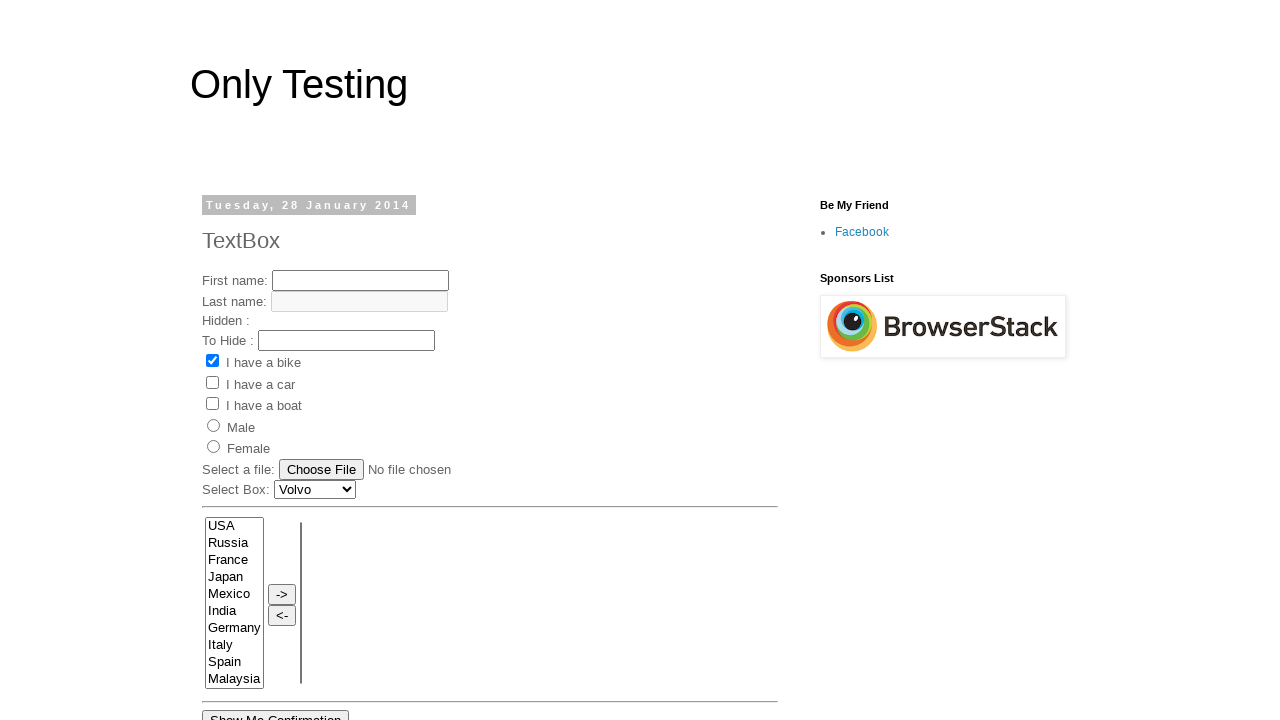